Tests drag and drop functionality on jQuery UI demo page by dragging an element and dropping it onto a target droppable area

Starting URL: https://jqueryui.com/droppable/

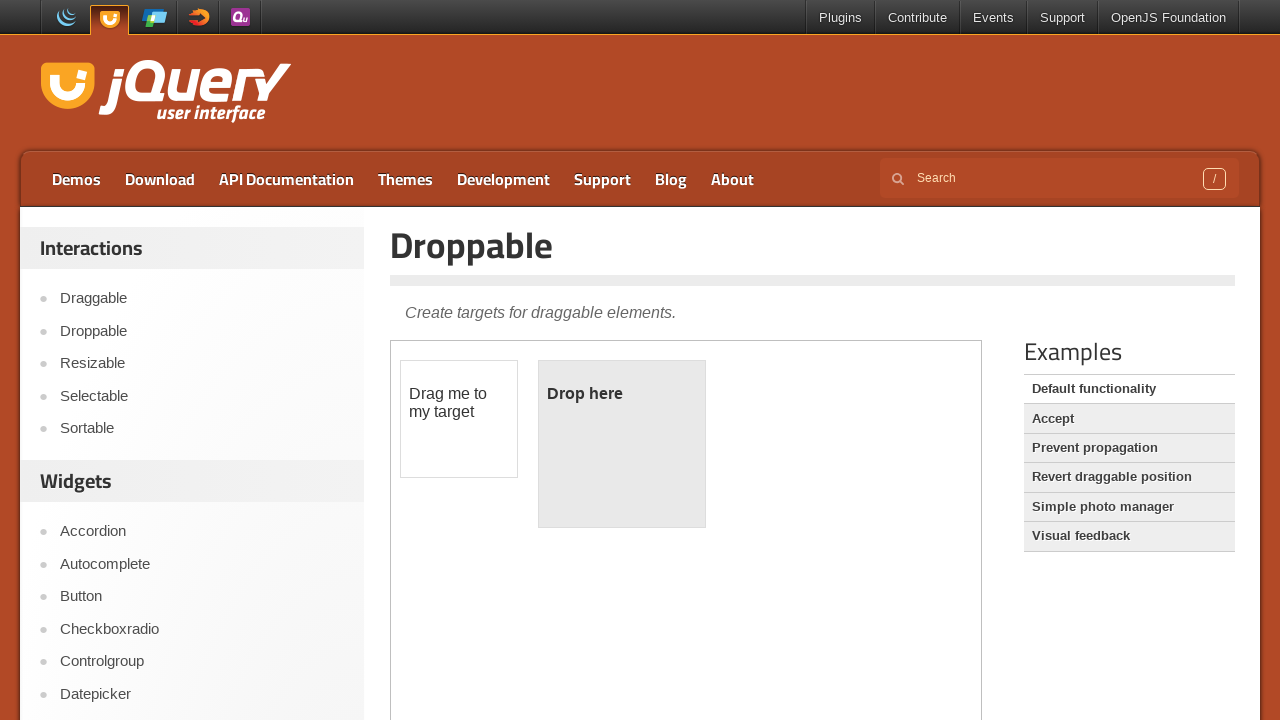

Located demo iframe containing drag and drop elements
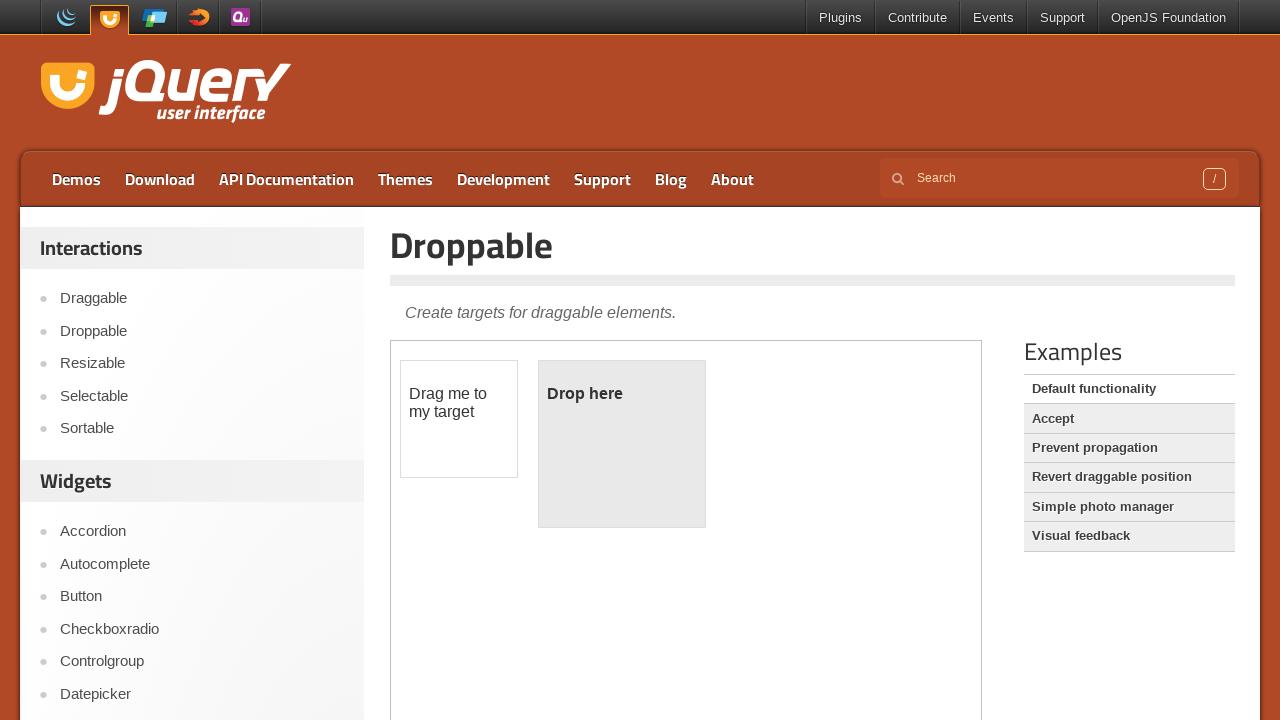

Located draggable element with ID 'draggable'
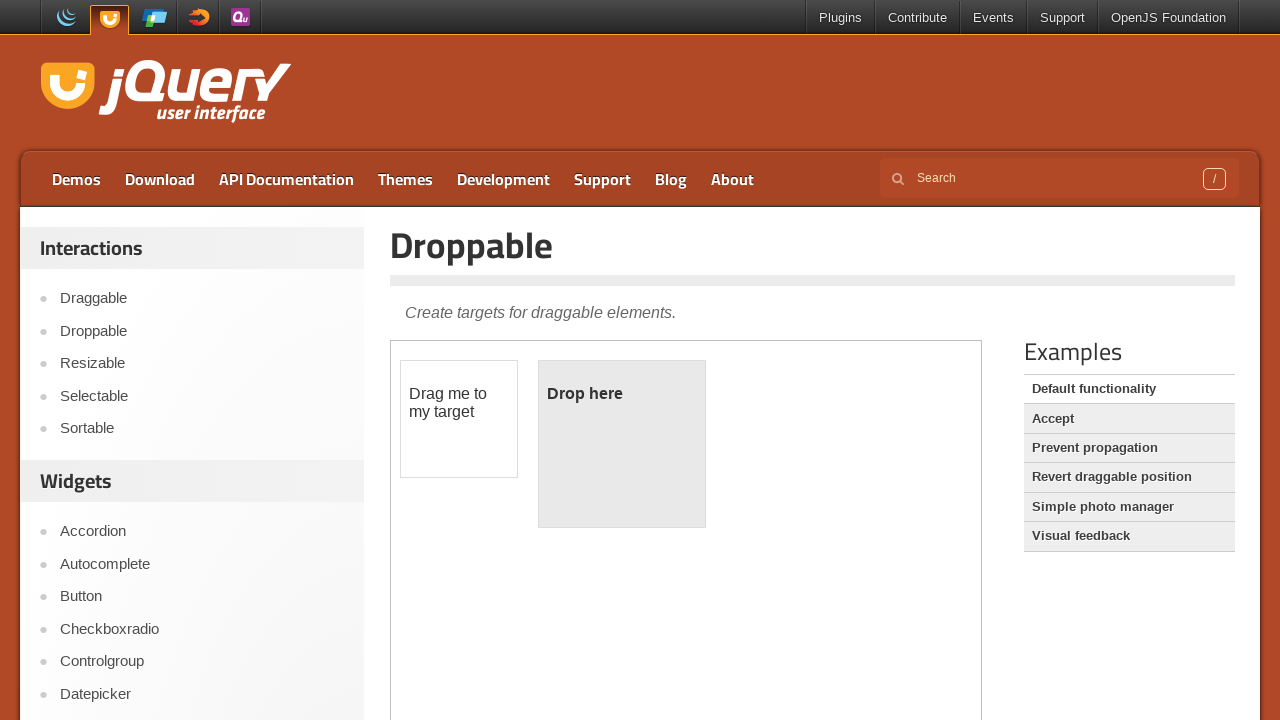

Located droppable target element with ID 'droppable'
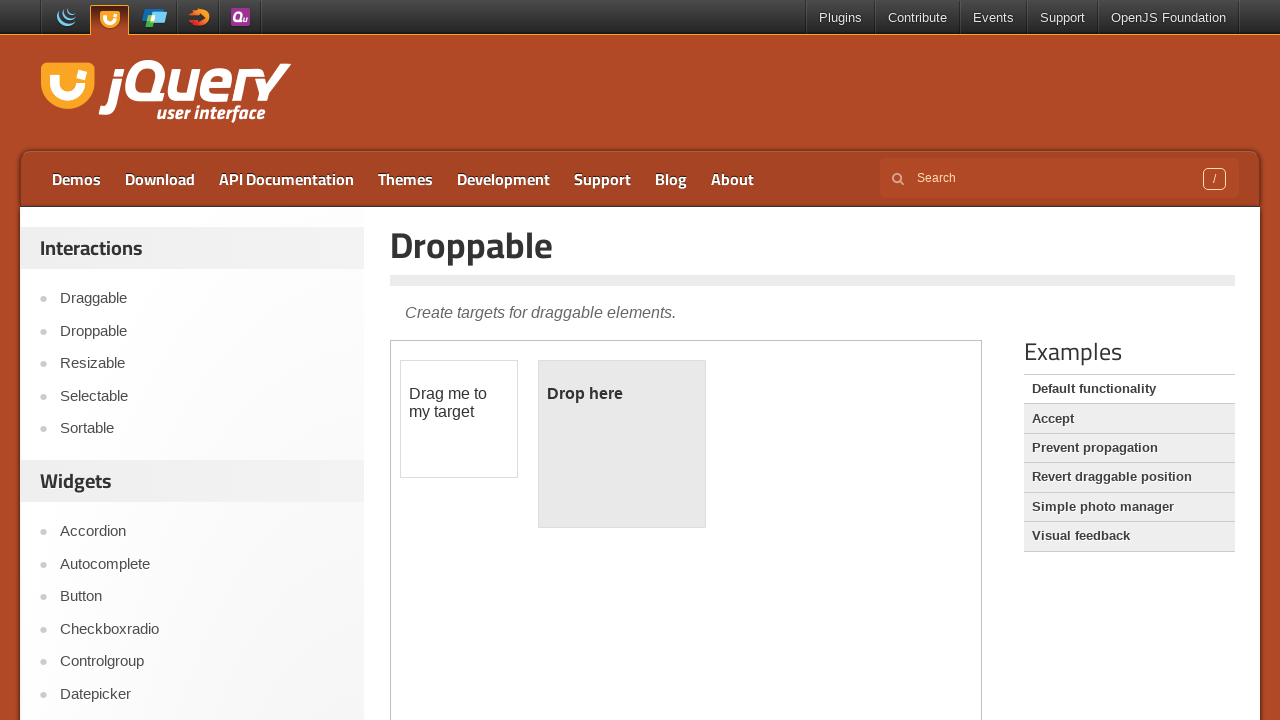

Dragged draggable element onto droppable target area at (622, 444)
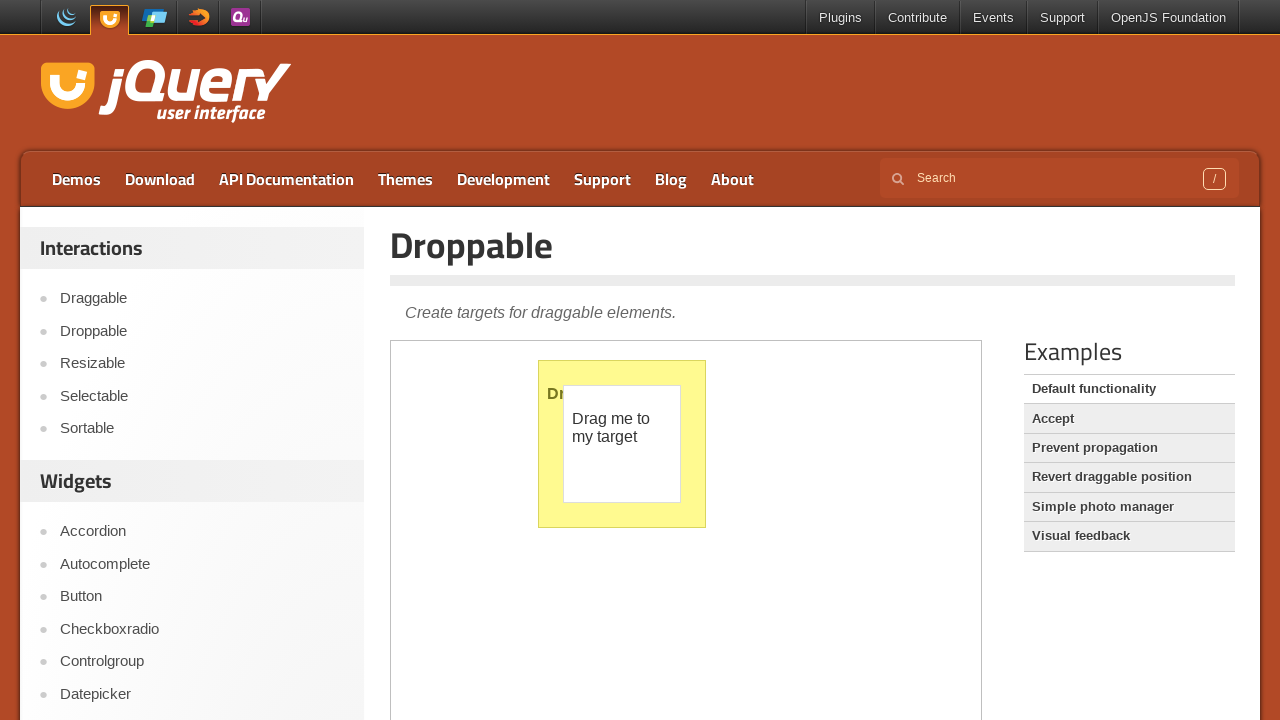

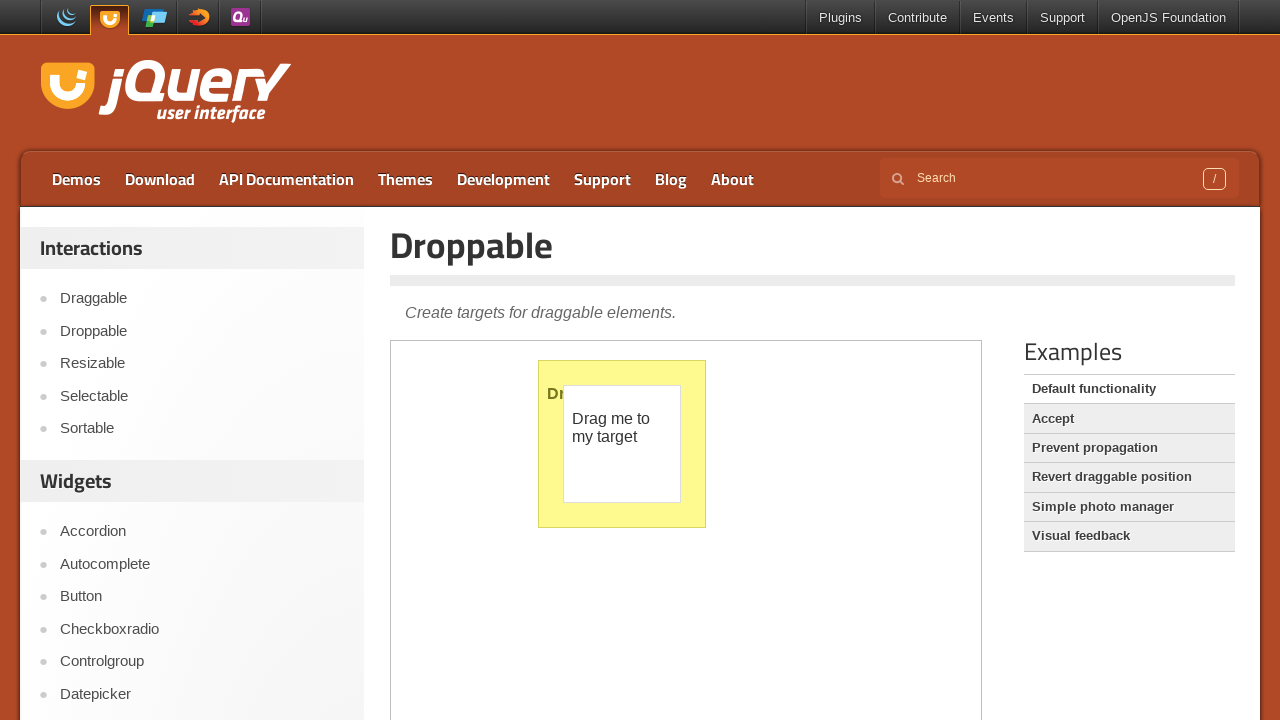